Tests a complete flight booking flow on BlazeDemo, from selecting departure/destination cities through flight selection to completing the purchase with passenger and payment details

Starting URL: https://blazedemo.com/

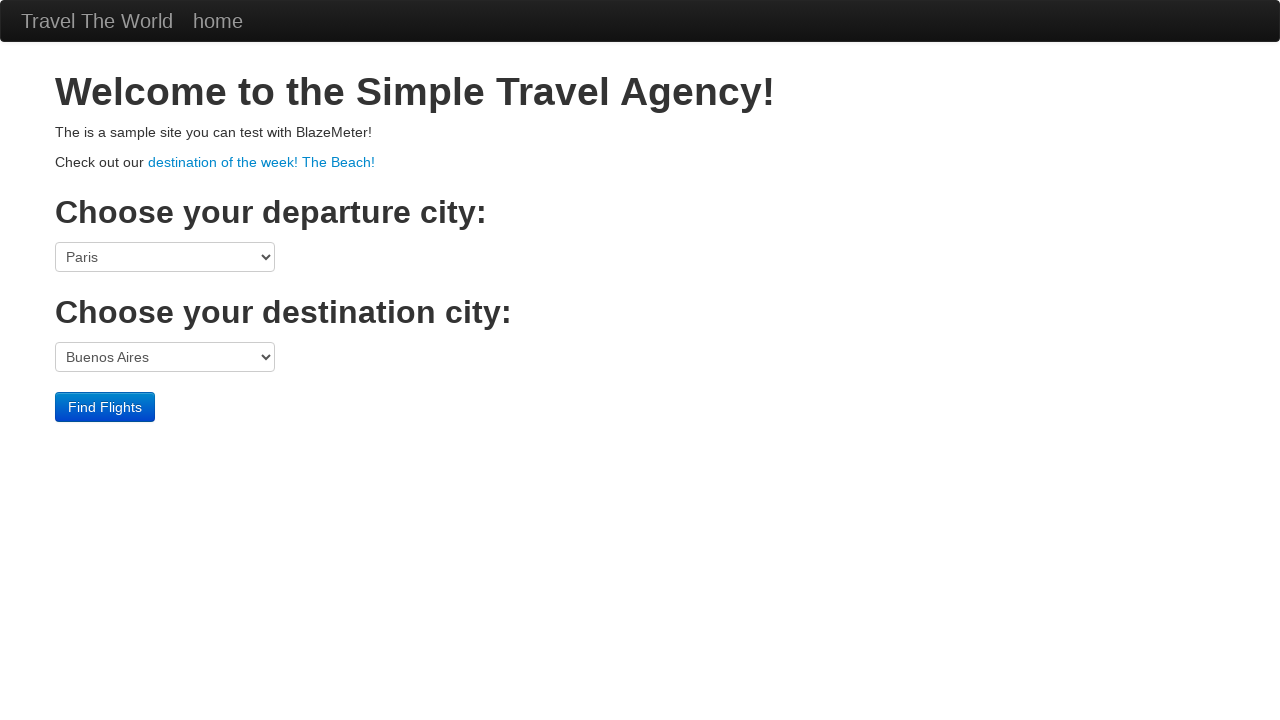

Selected Boston as departure city on select[name='fromPort']
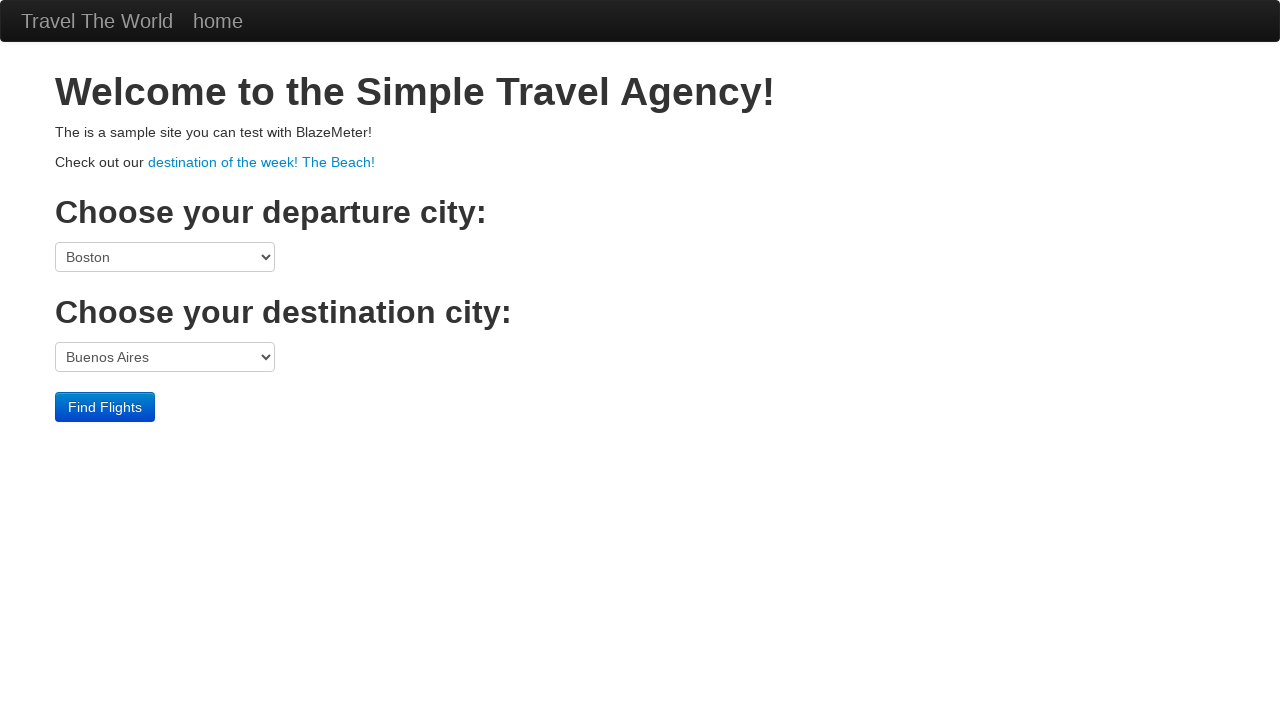

Selected New York as destination city on select[name='toPort']
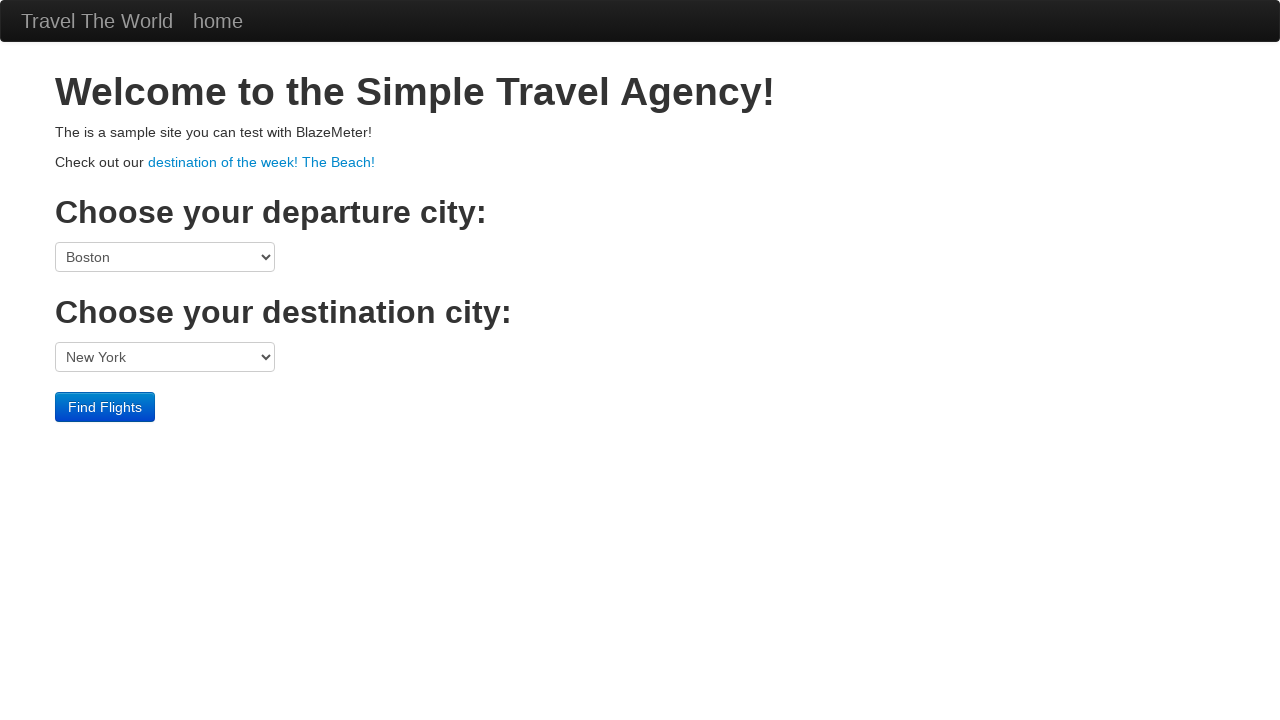

Clicked Find Flights button at (105, 407) on .btn-primary
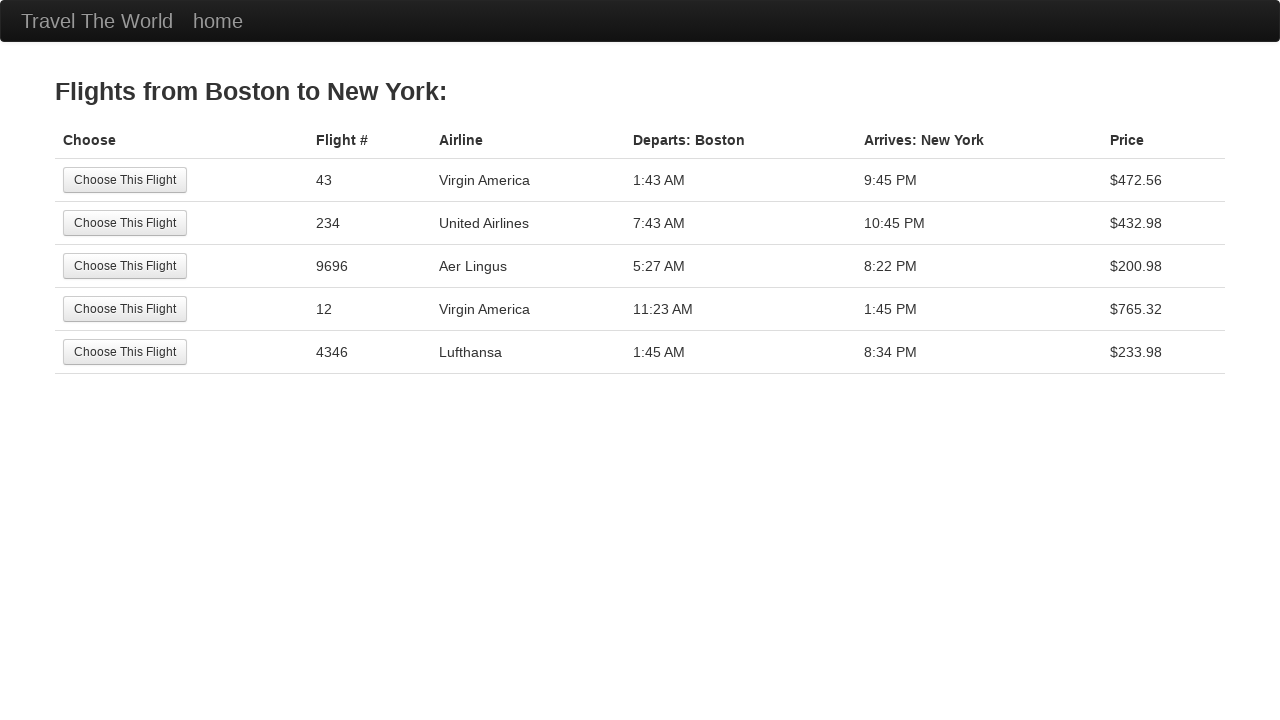

Flights list loaded
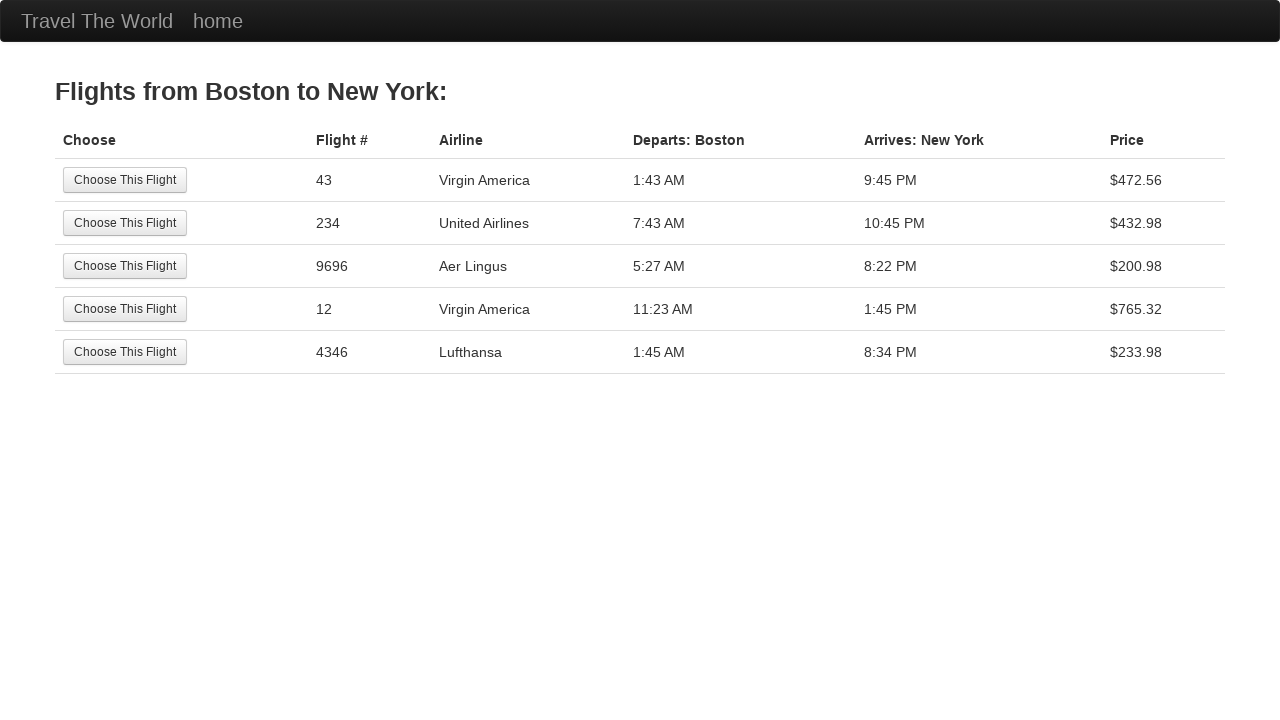

Selected the 5th flight from the list at (125, 352) on tr:nth-child(5) .btn
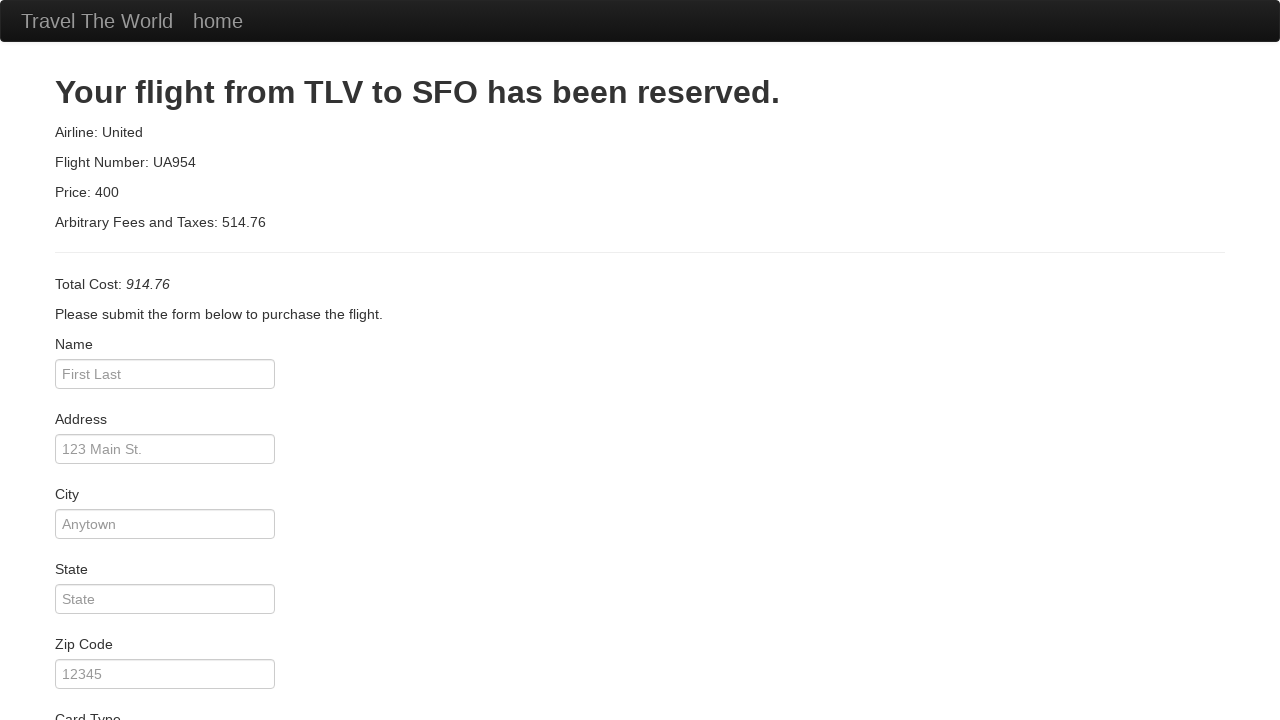

Entered passenger name: Anthony Pereira on #inputName
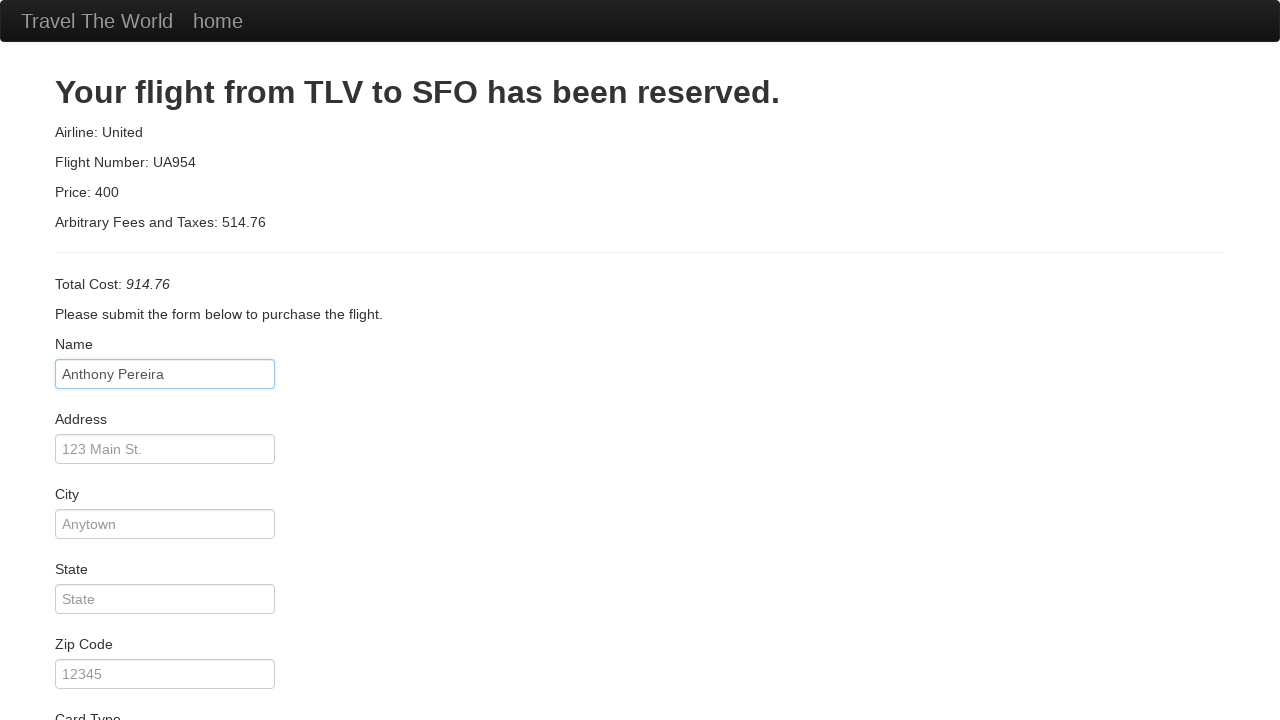

Entered address: Culloden on #address
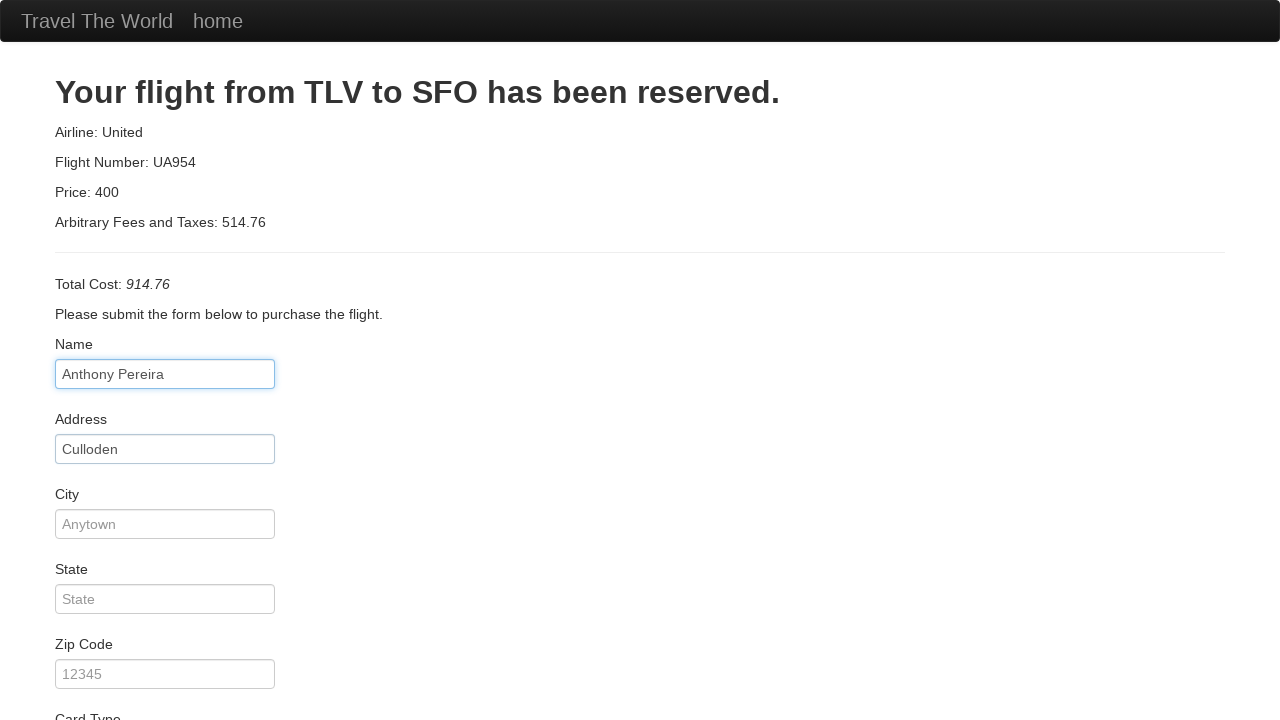

Entered city: Inverness on #city
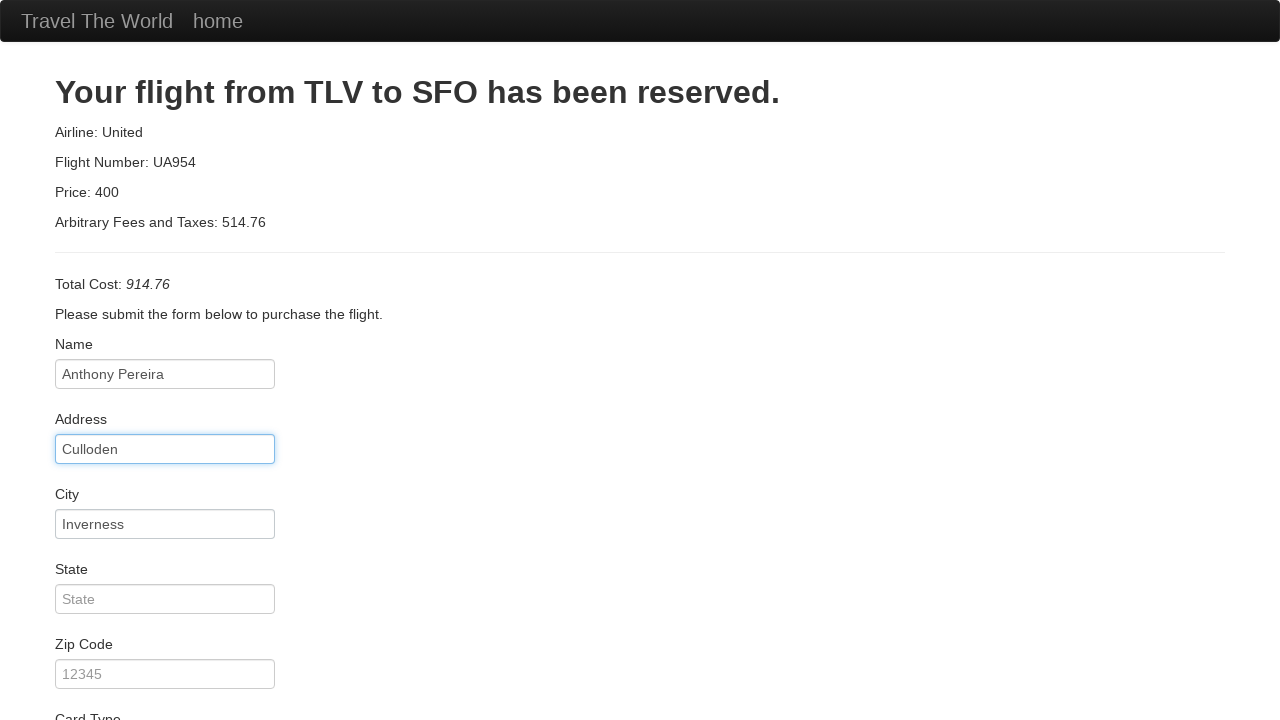

Entered state: Scotland on #state
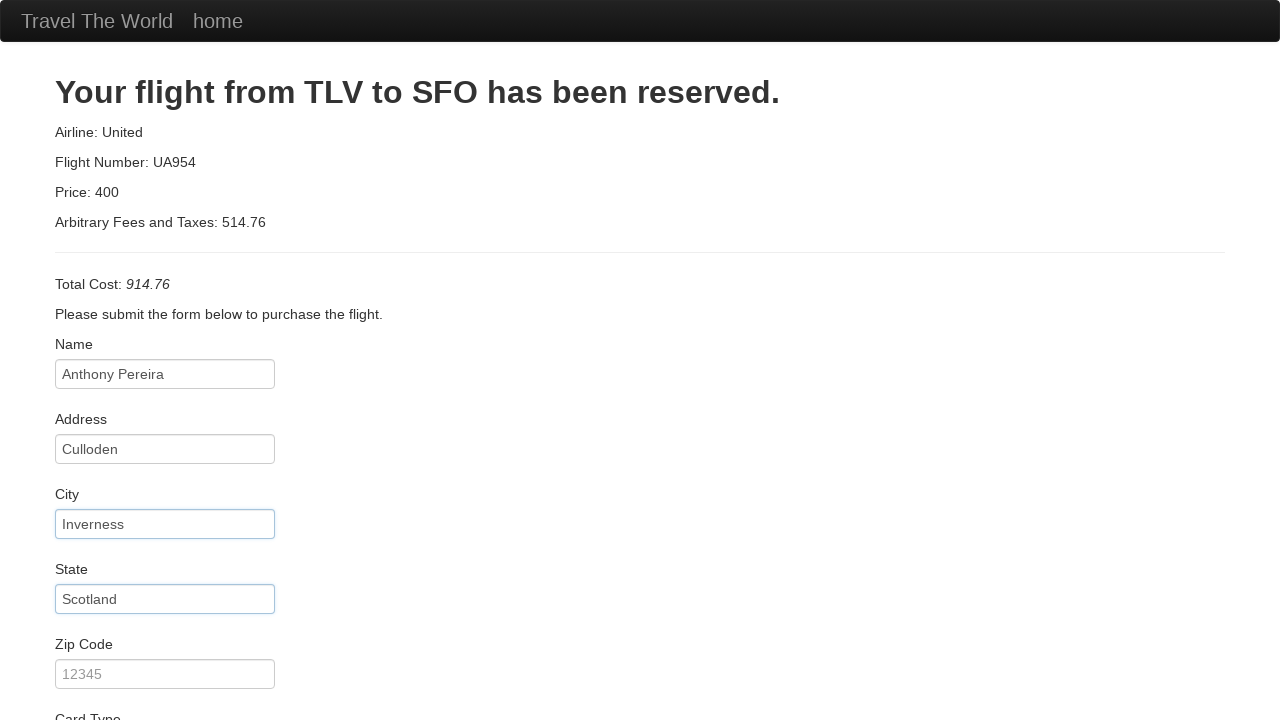

Entered zip code: 43456 on #zipCode
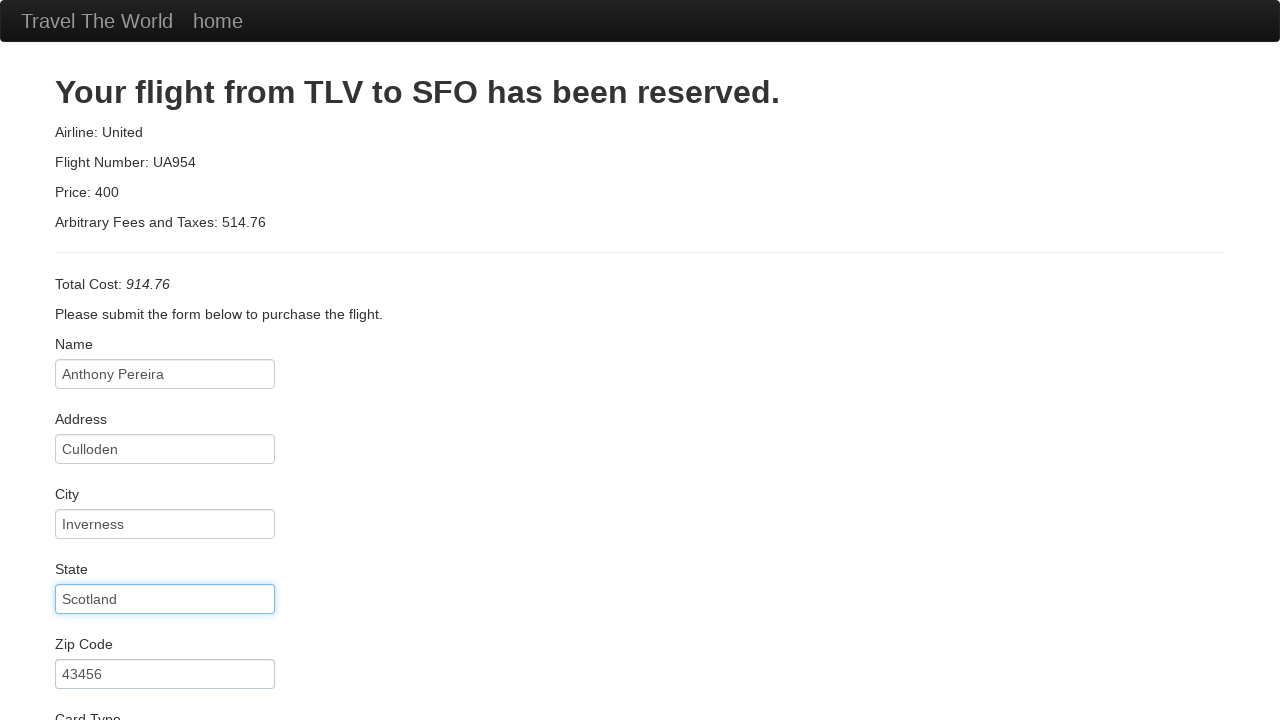

Selected Visa as card type on #cardType
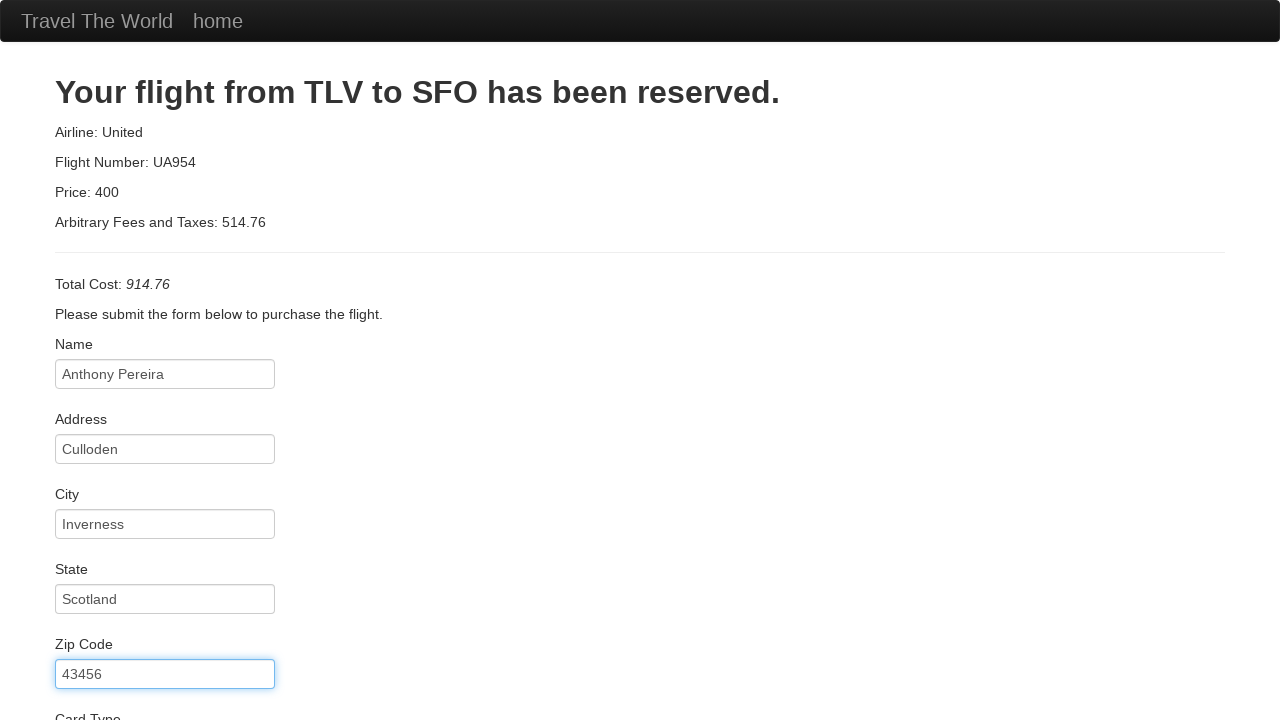

Entered credit card number on #creditCardNumber
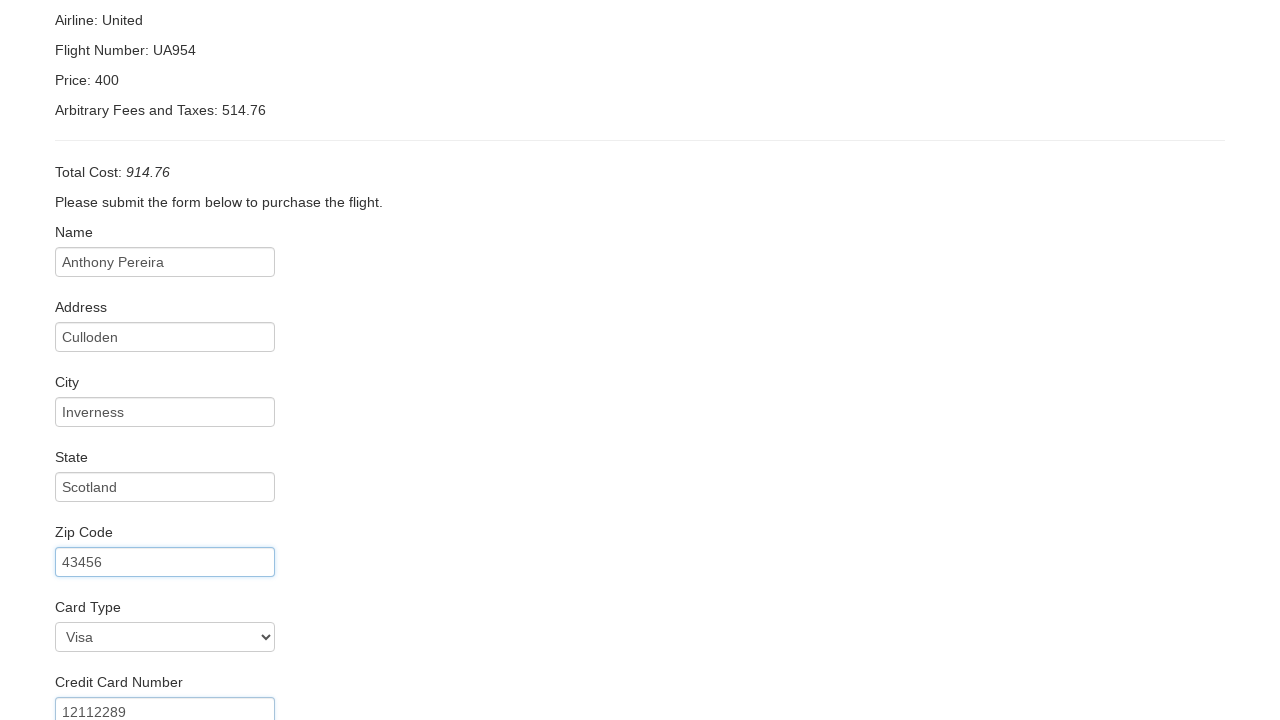

Entered credit card month: 04 on #creditCardMonth
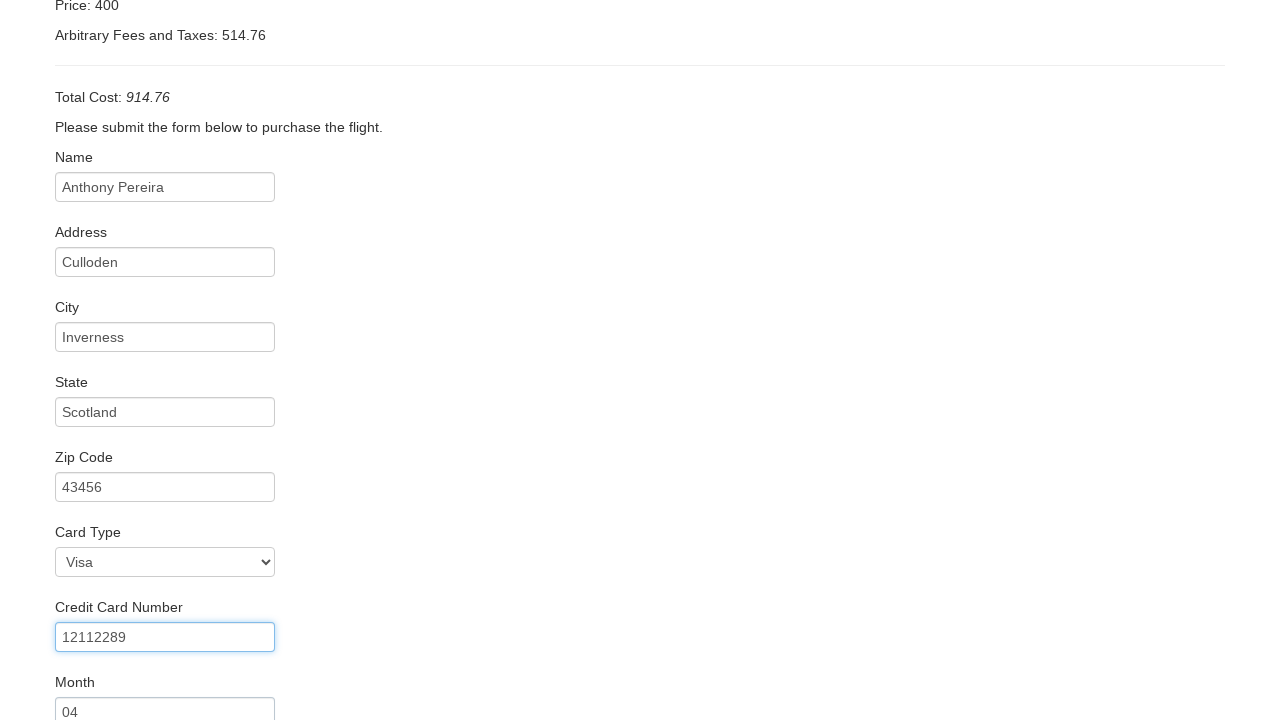

Entered credit card year: 2021 on #creditCardYear
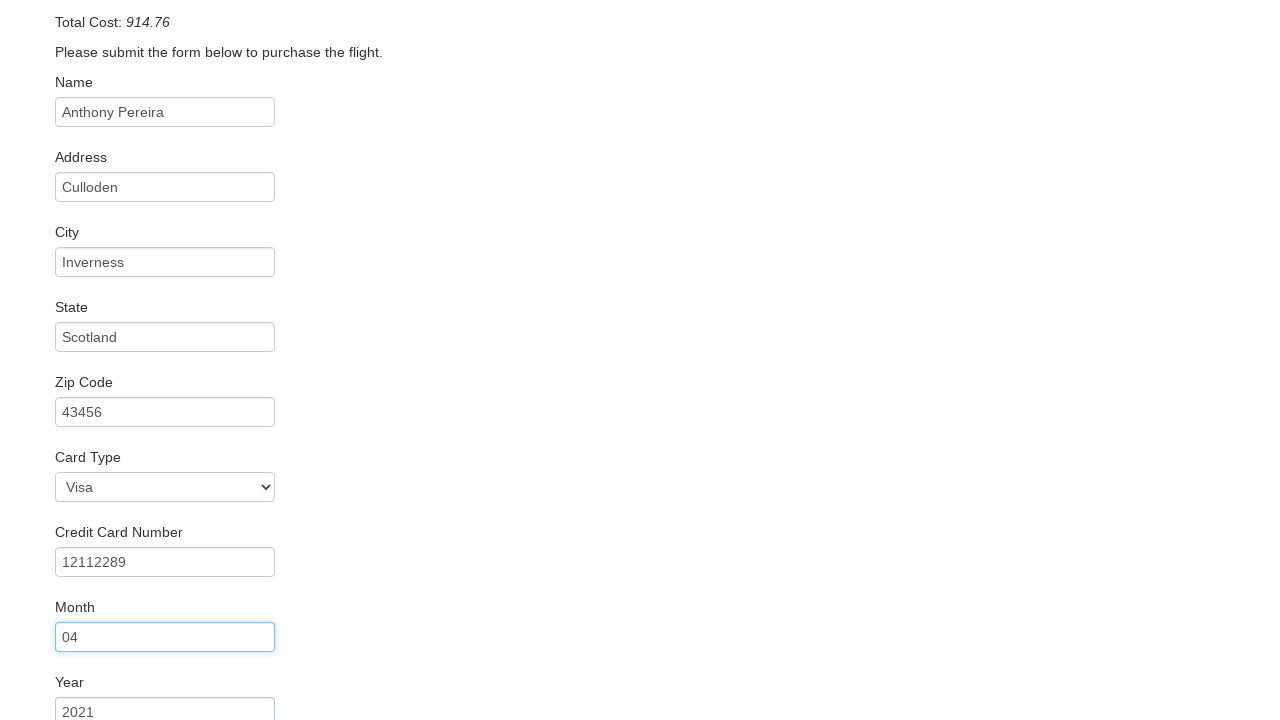

Entered cardholder name: Anthony Pereira on #nameOnCard
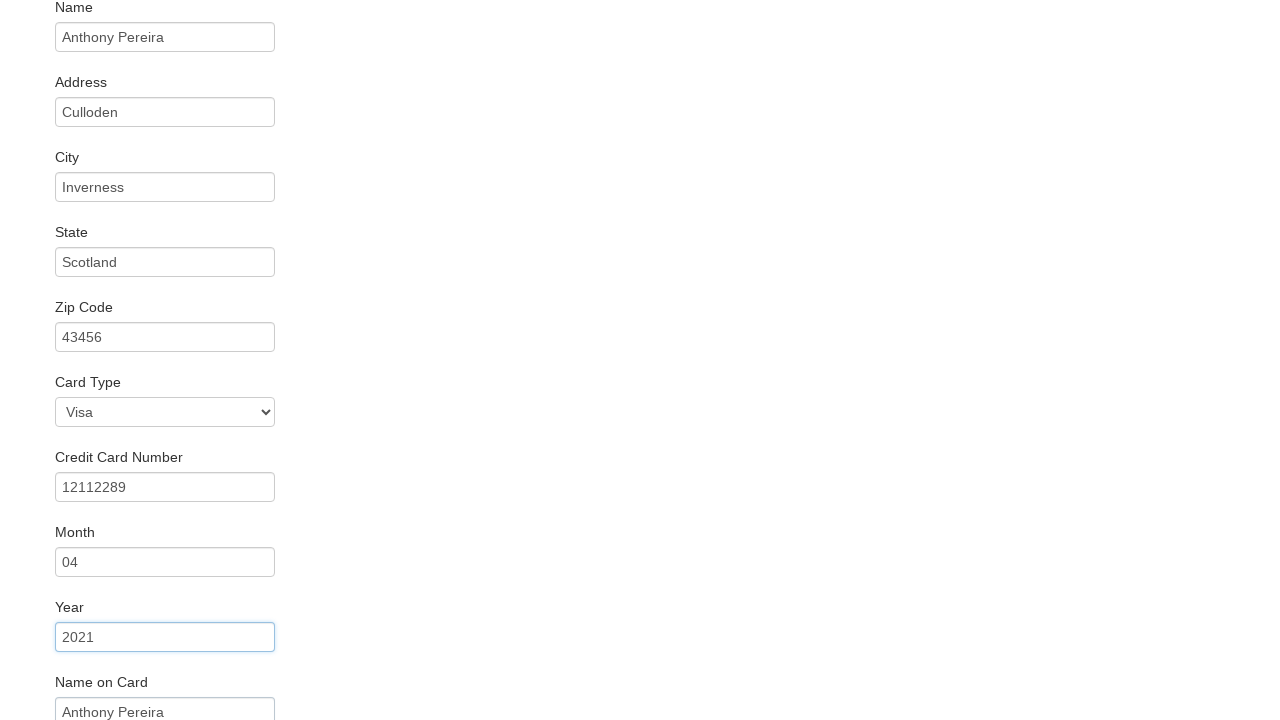

Checked remember me checkbox at (640, 652) on .checkbox
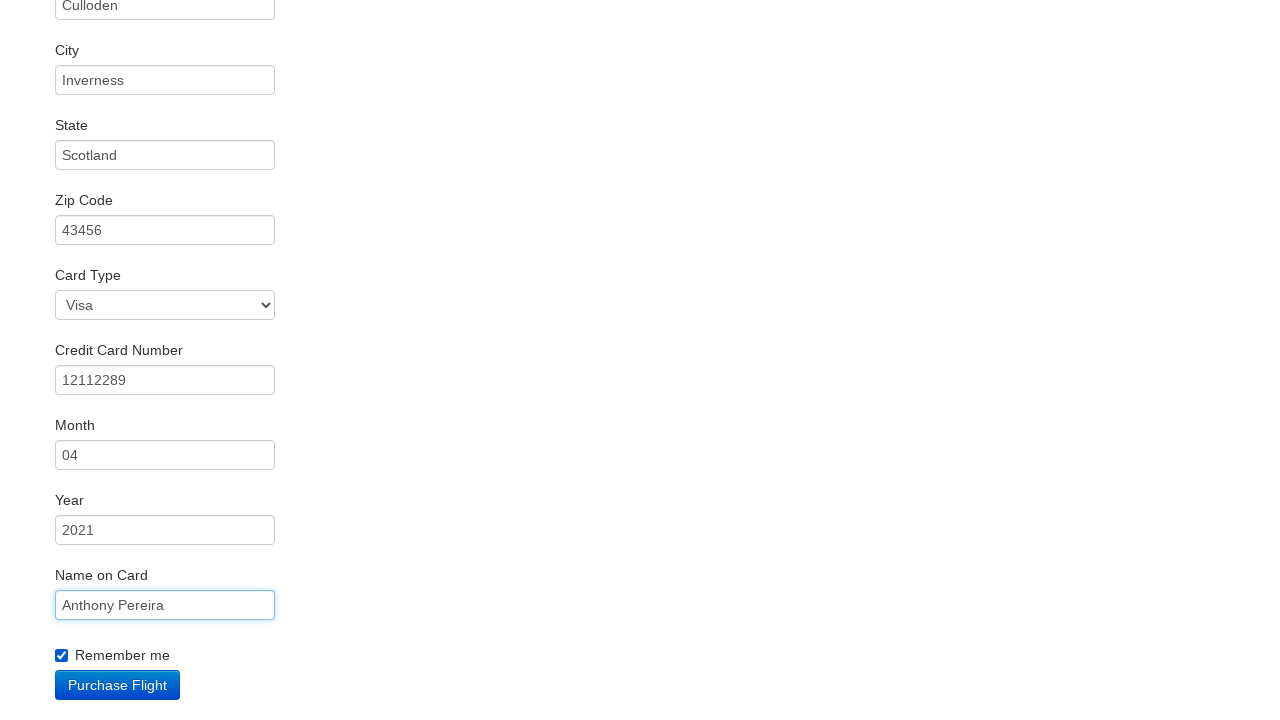

Clicked button to submit purchase at (118, 685) on .btn-primary
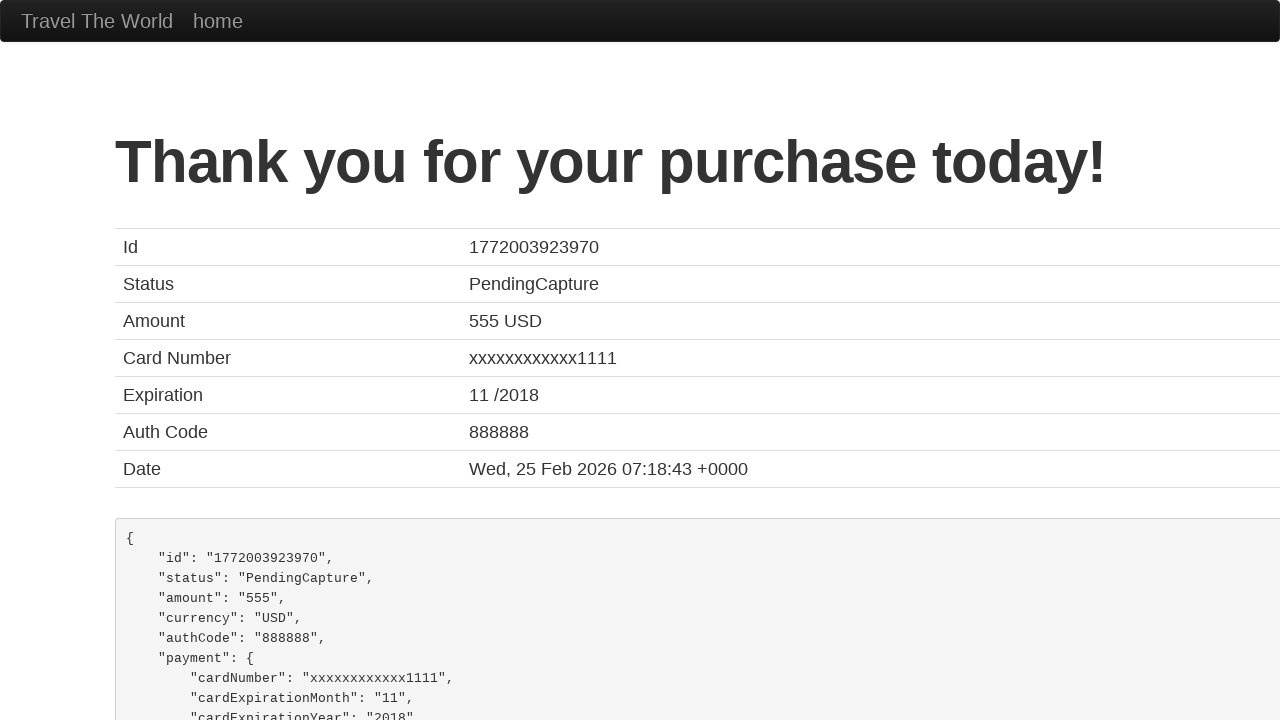

Purchase confirmation page loaded
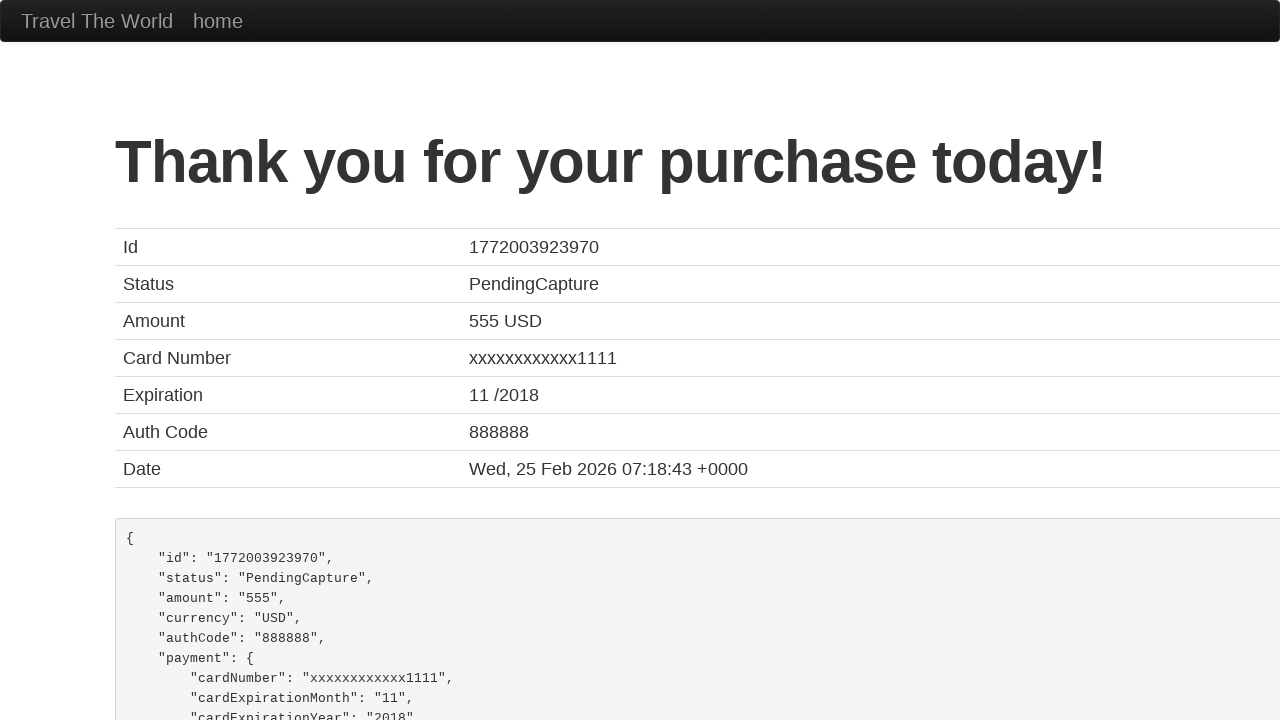

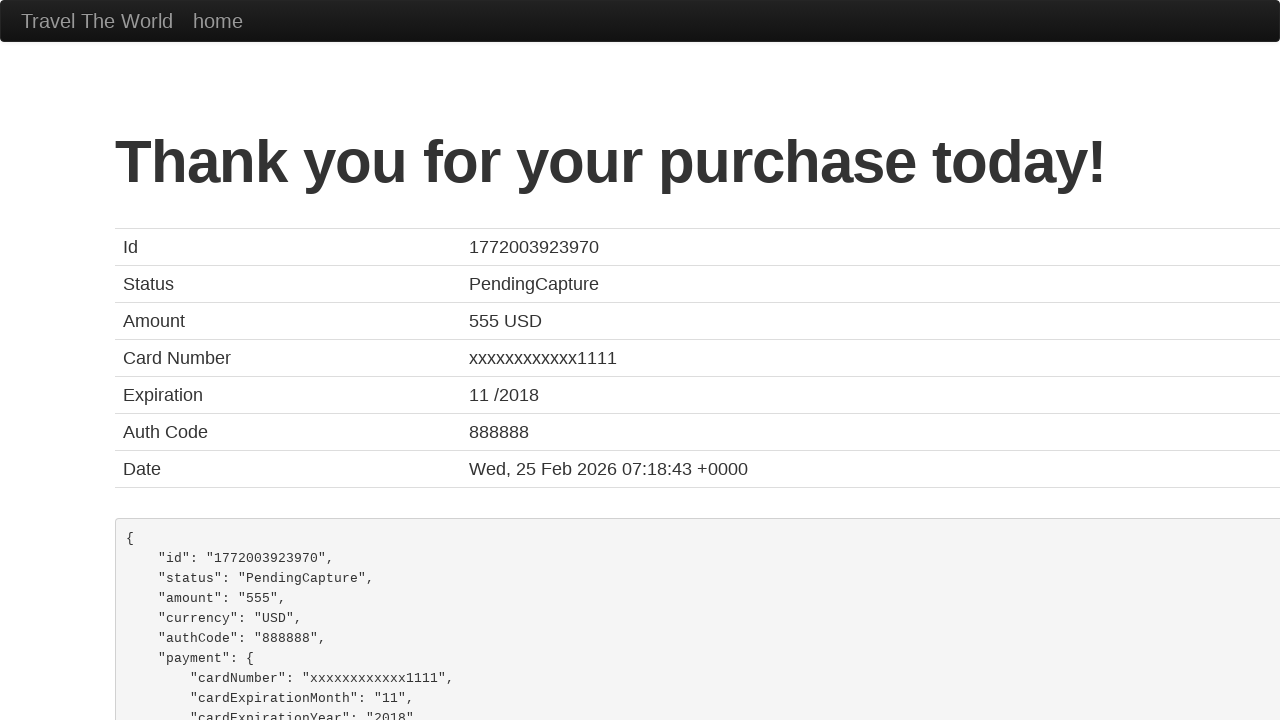